Navigates to an e-commerce site and verifies the page title is "Let's Shop"

Starting URL: https://rahulshettyacademy.com/client/

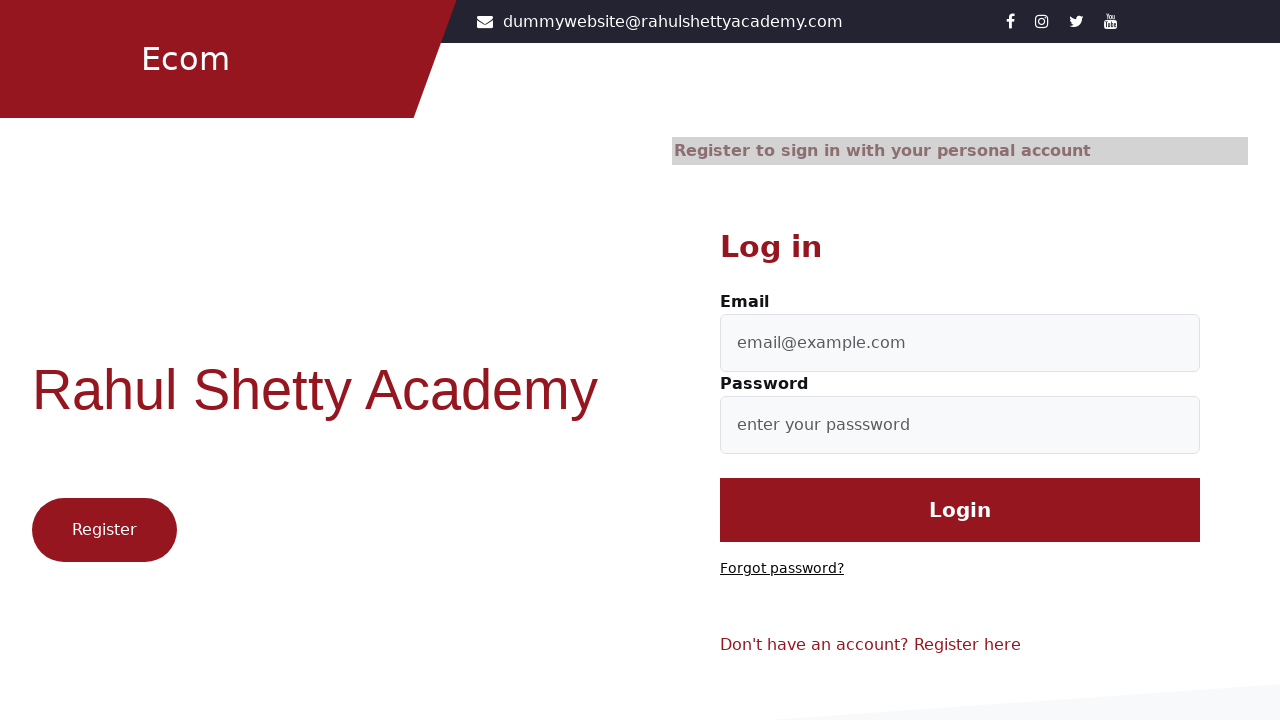

Verified page title is 'Let's Shop'
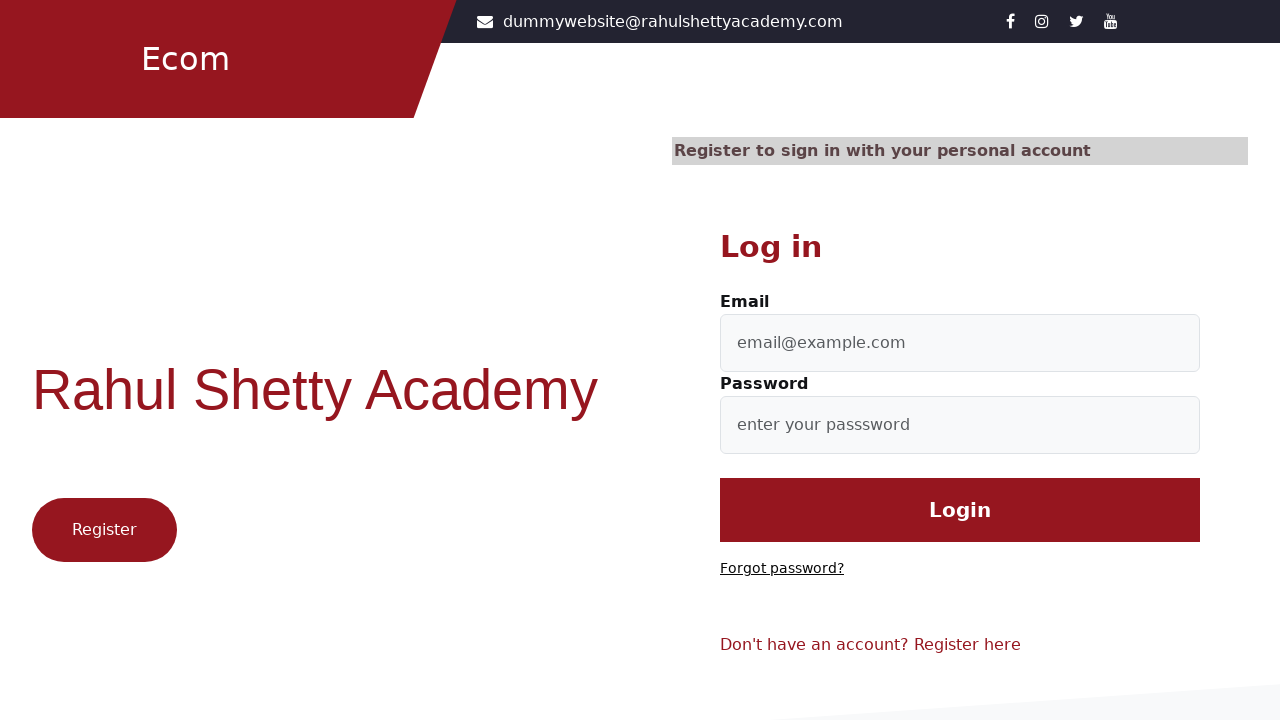

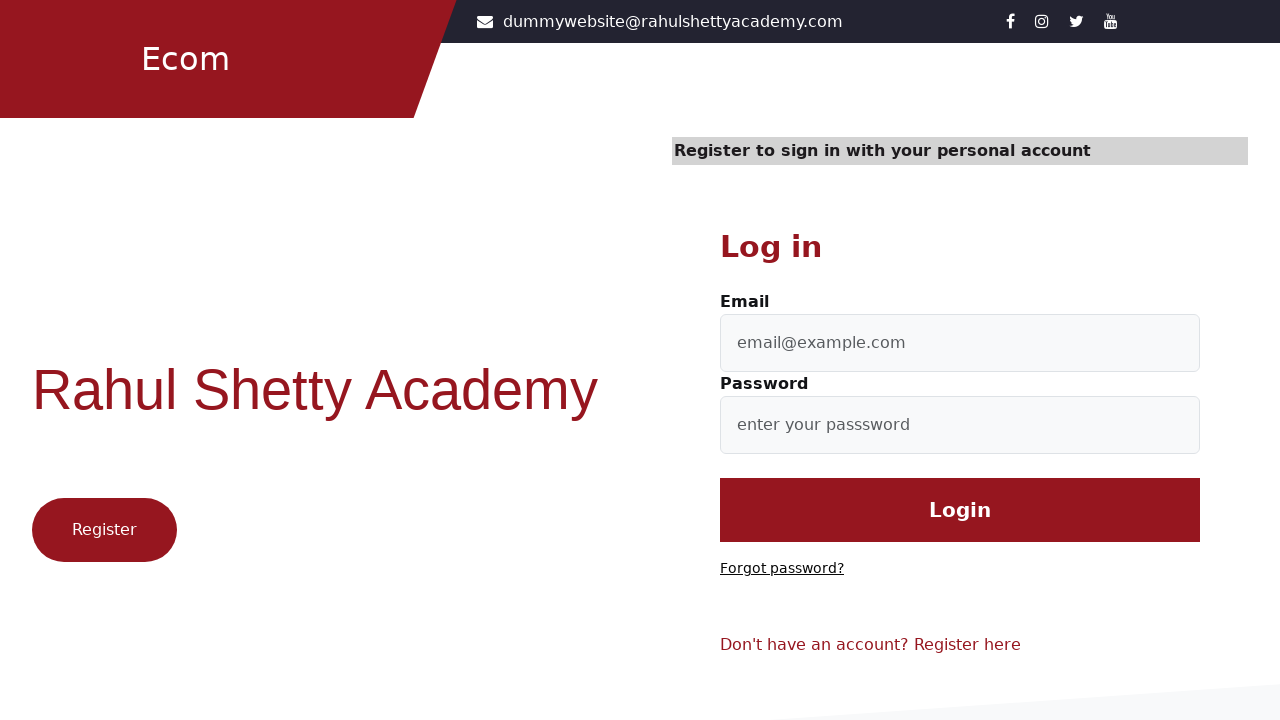